Tests radio button functionality by clicking the "Yes" radio button and then the "Impressive" radio button on the DemoQA practice page

Starting URL: https://demoqa.com/radio-button

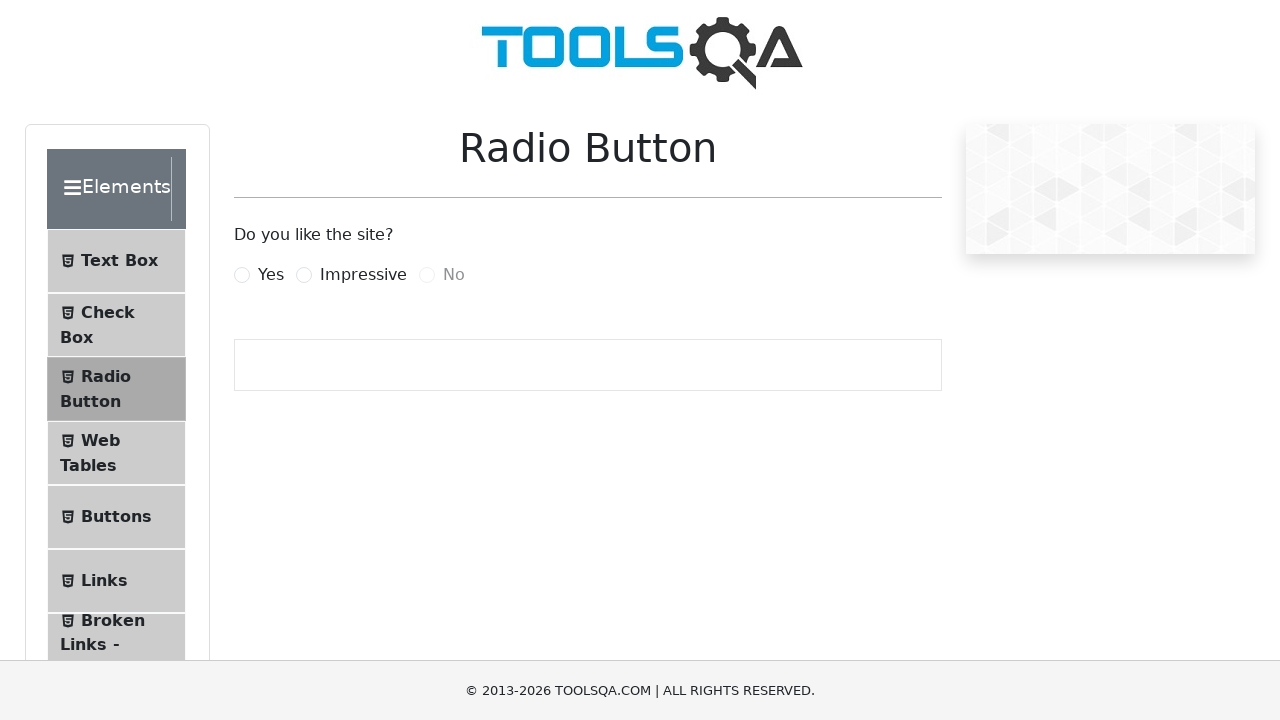

Clicked the 'Yes' radio button at (271, 275) on label[for='yesRadio']
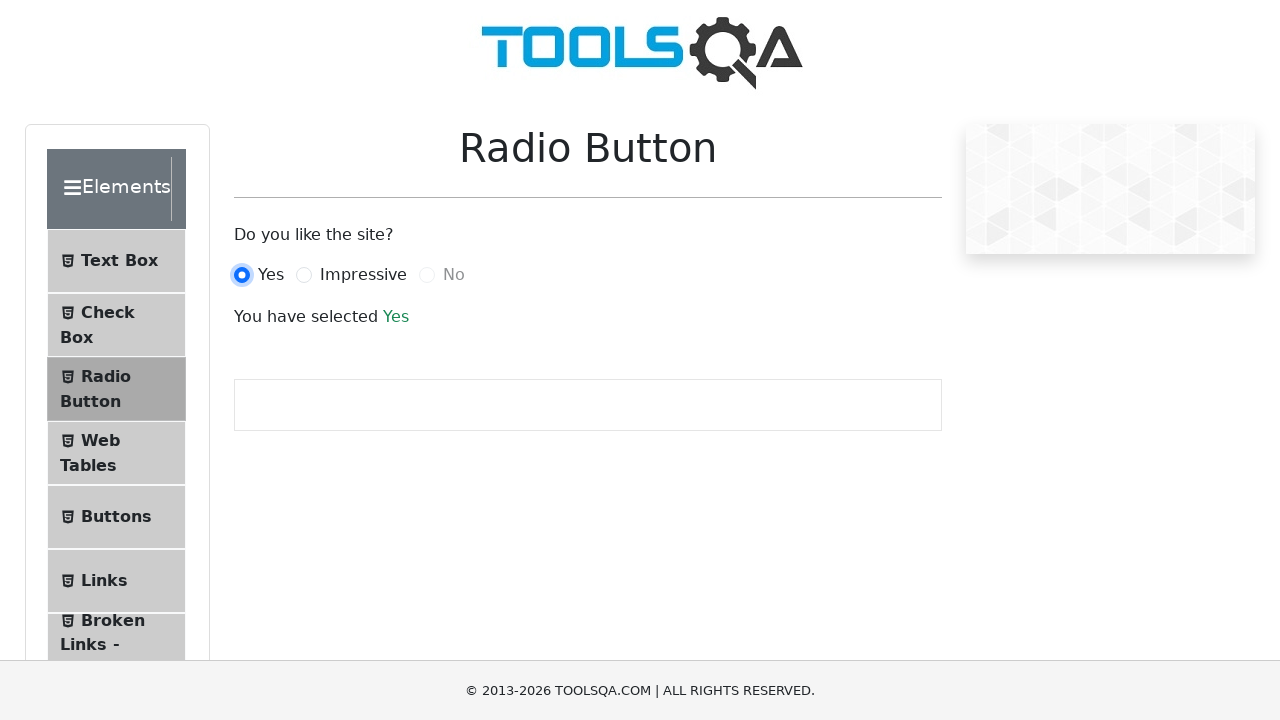

Waited 500ms for UI updates
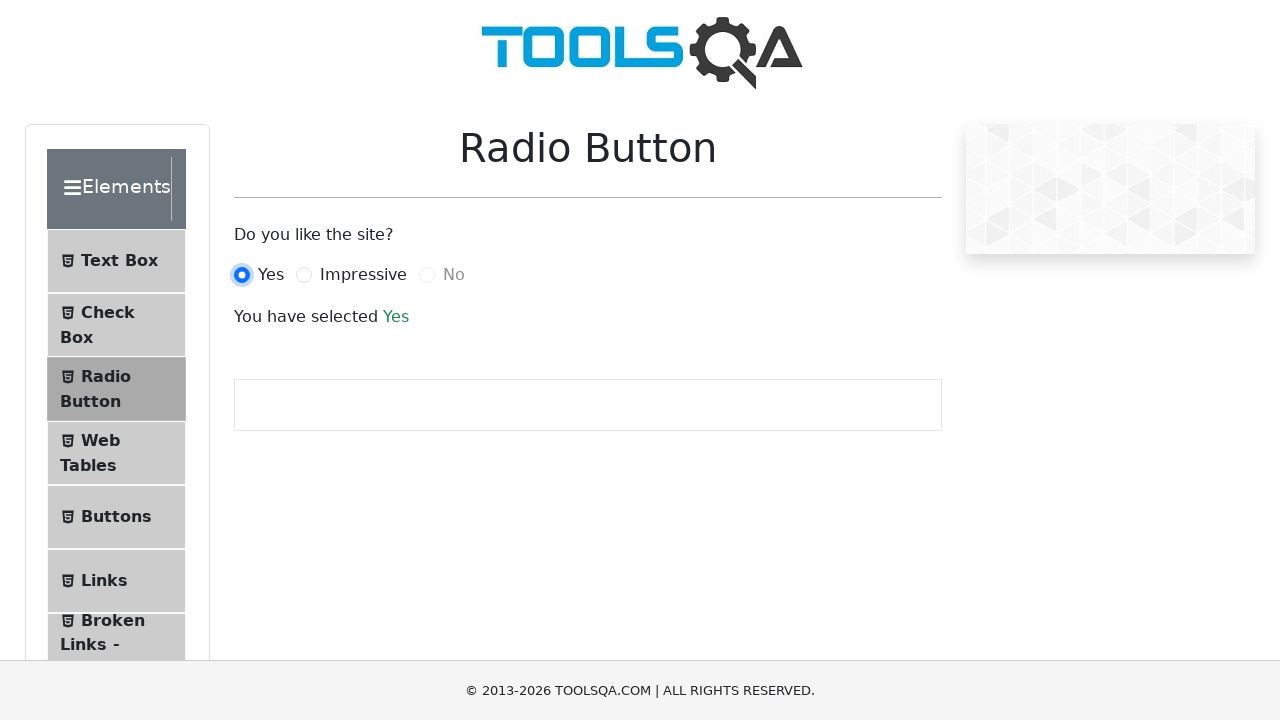

Clicked the 'Impressive' radio button at (363, 275) on label[for='impressiveRadio']
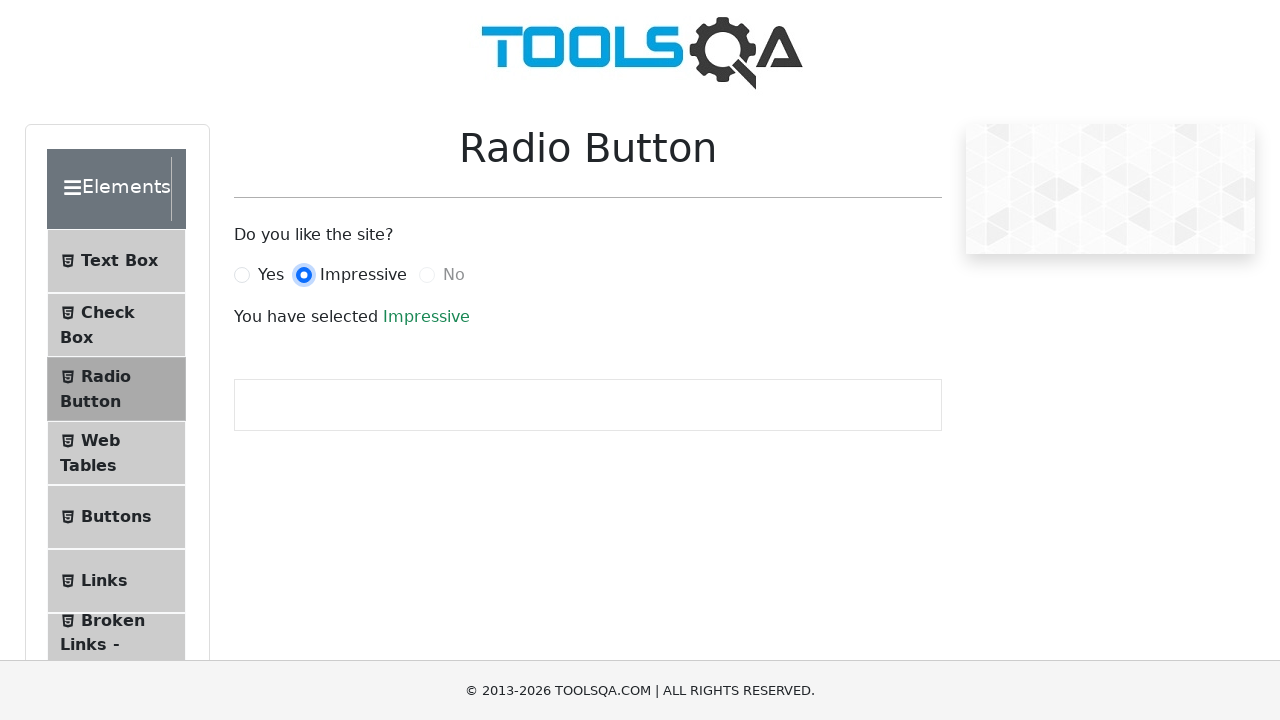

Verified selection was made - success text appeared
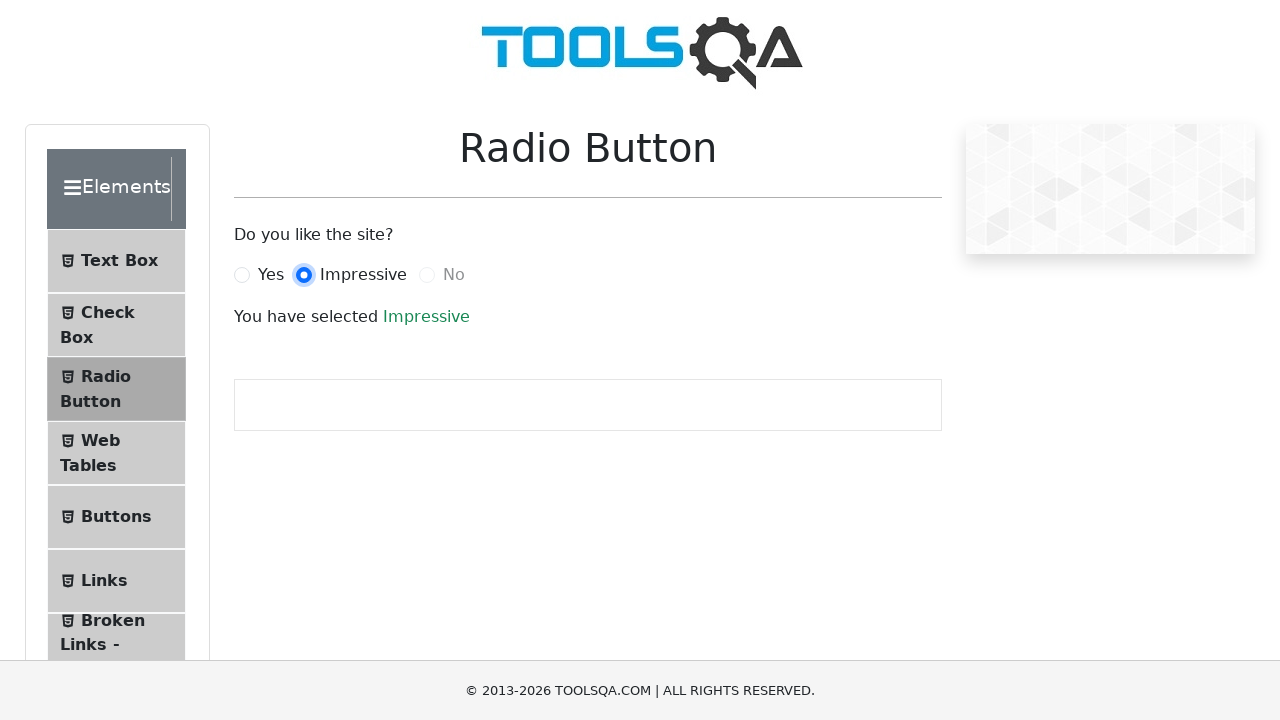

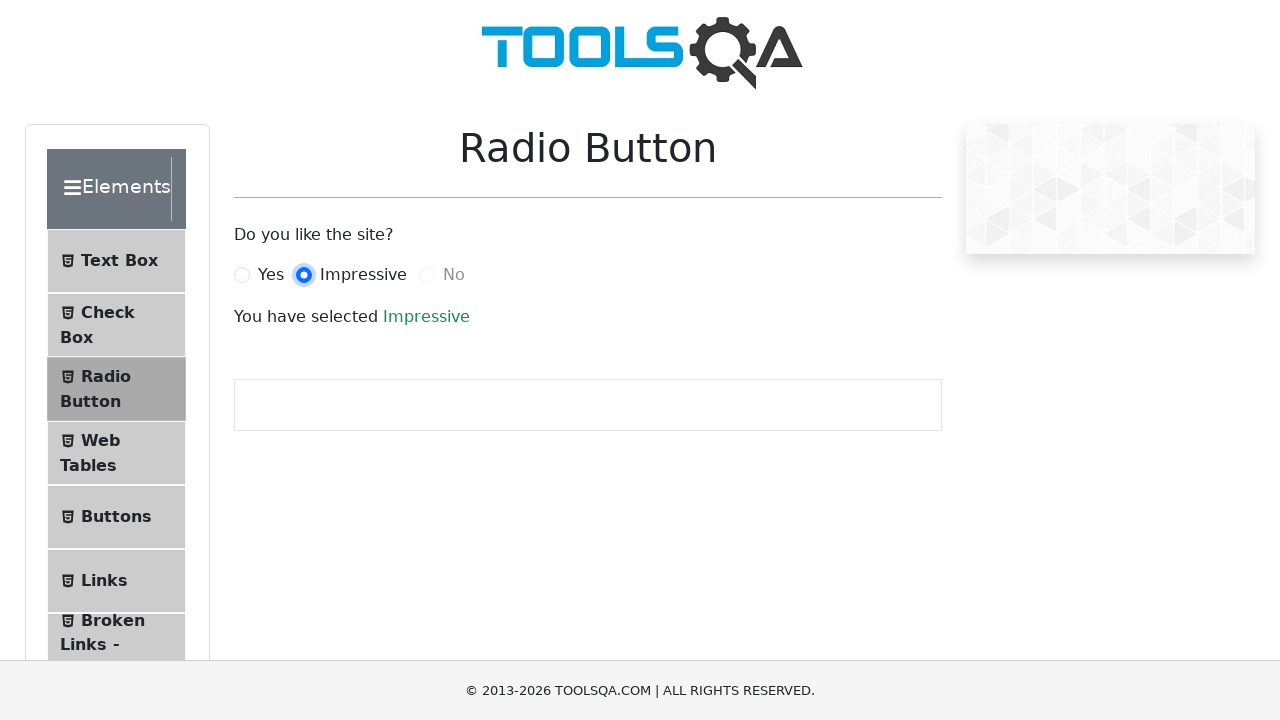